Tests filtering to display all items regardless of completion status

Starting URL: https://demo.playwright.dev/todomvc

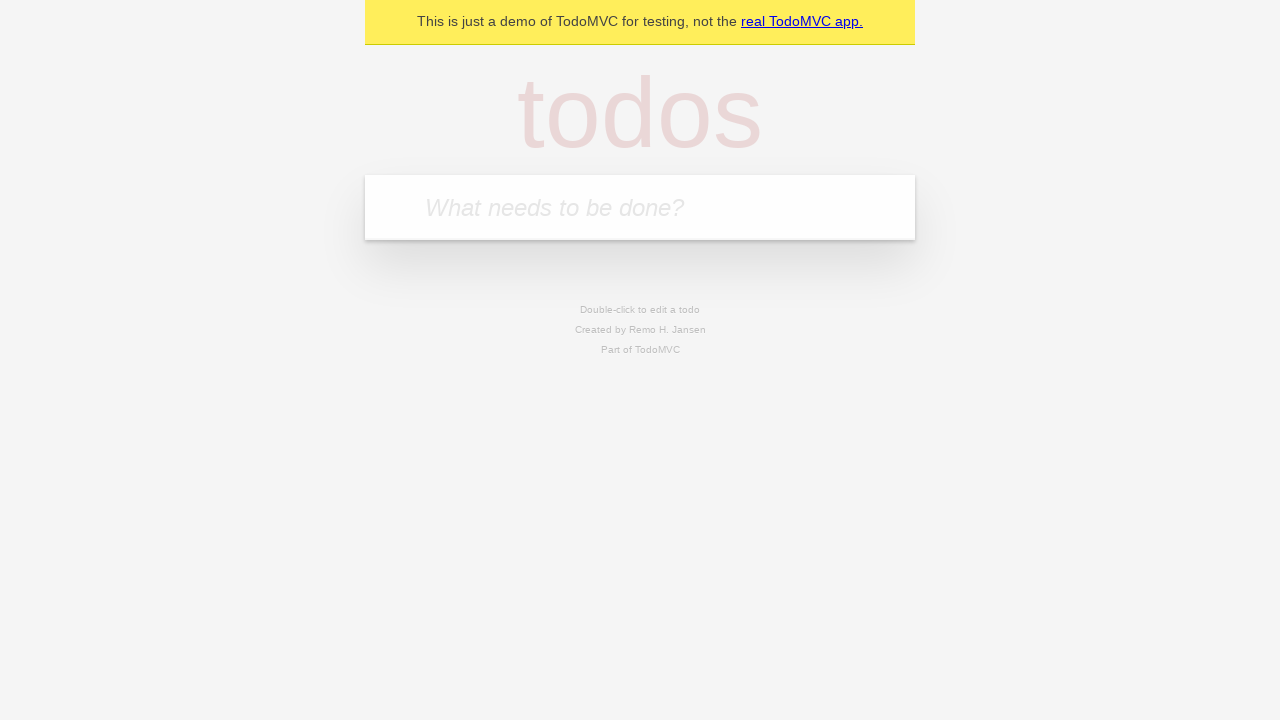

Filled todo input with 'buy some cheese' on internal:attr=[placeholder="What needs to be done?"i]
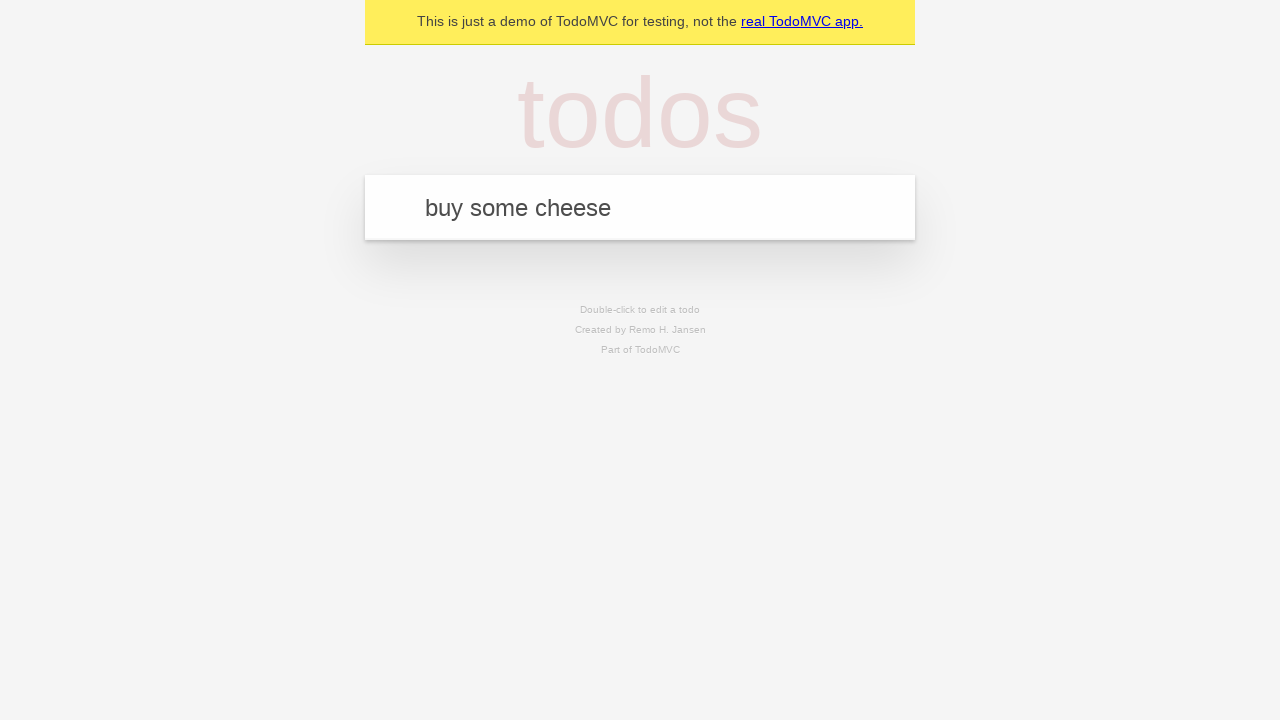

Pressed Enter to add first todo on internal:attr=[placeholder="What needs to be done?"i]
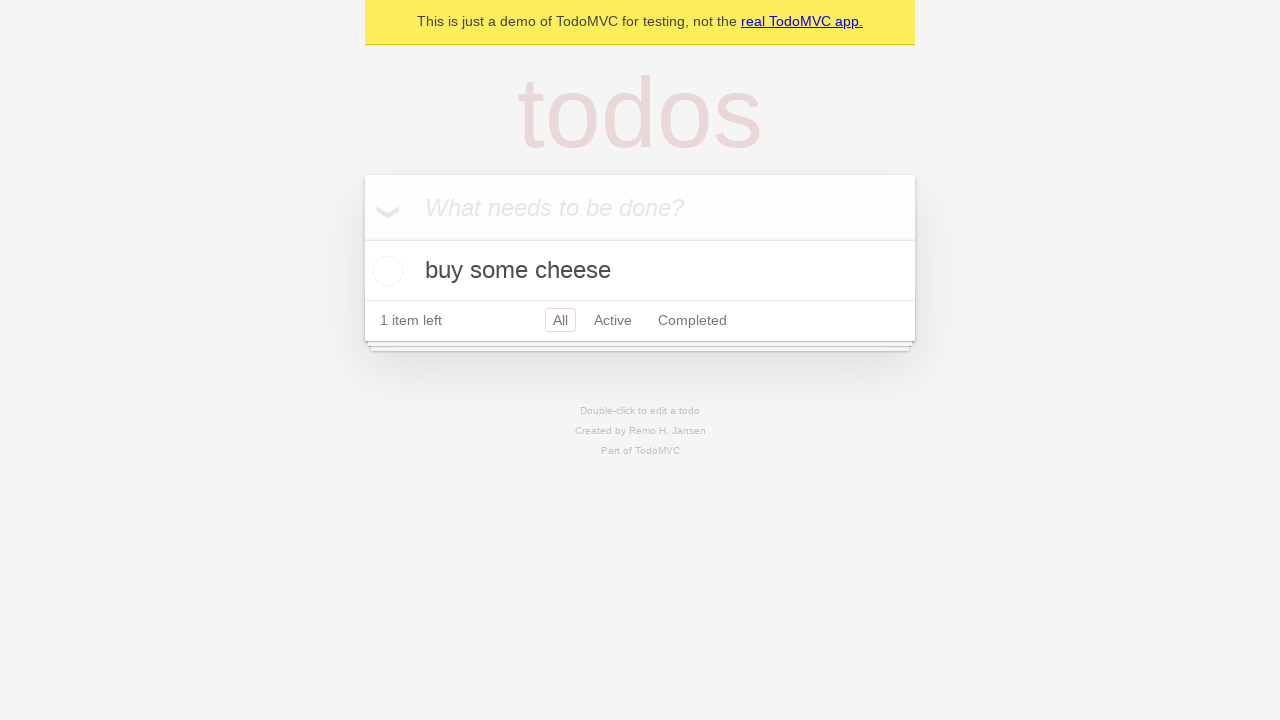

Filled todo input with 'feed the cat' on internal:attr=[placeholder="What needs to be done?"i]
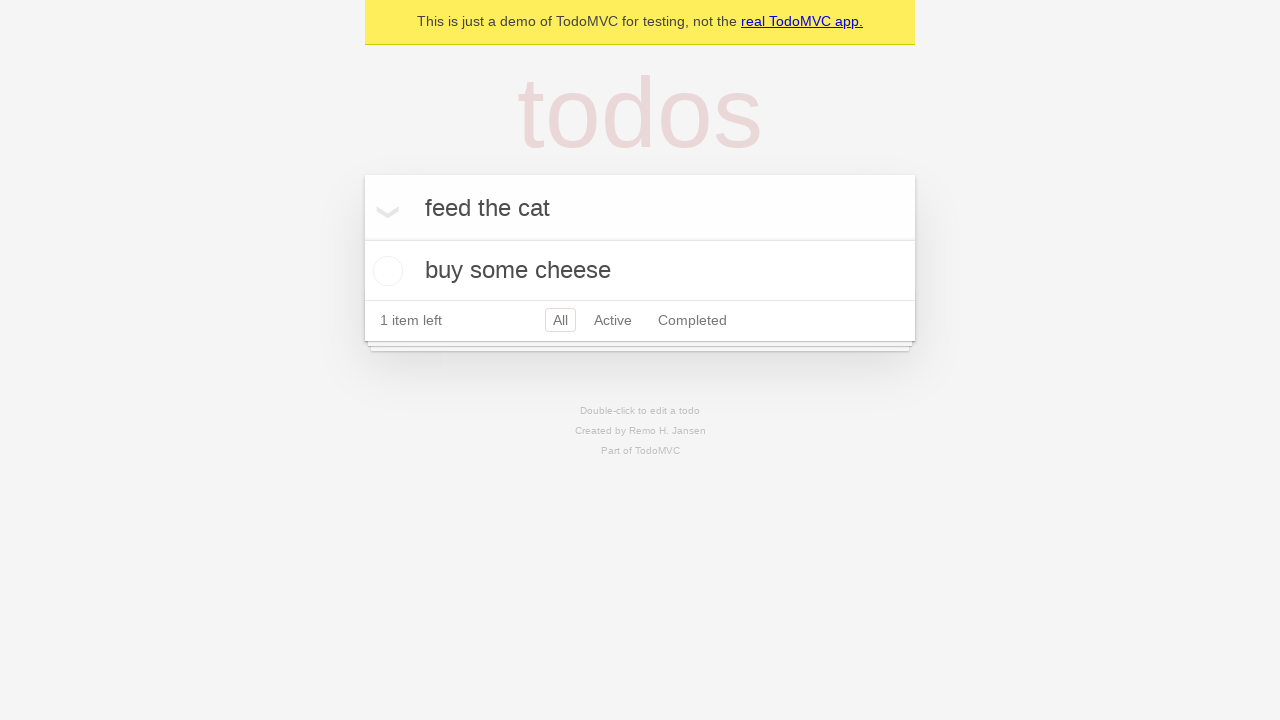

Pressed Enter to add second todo on internal:attr=[placeholder="What needs to be done?"i]
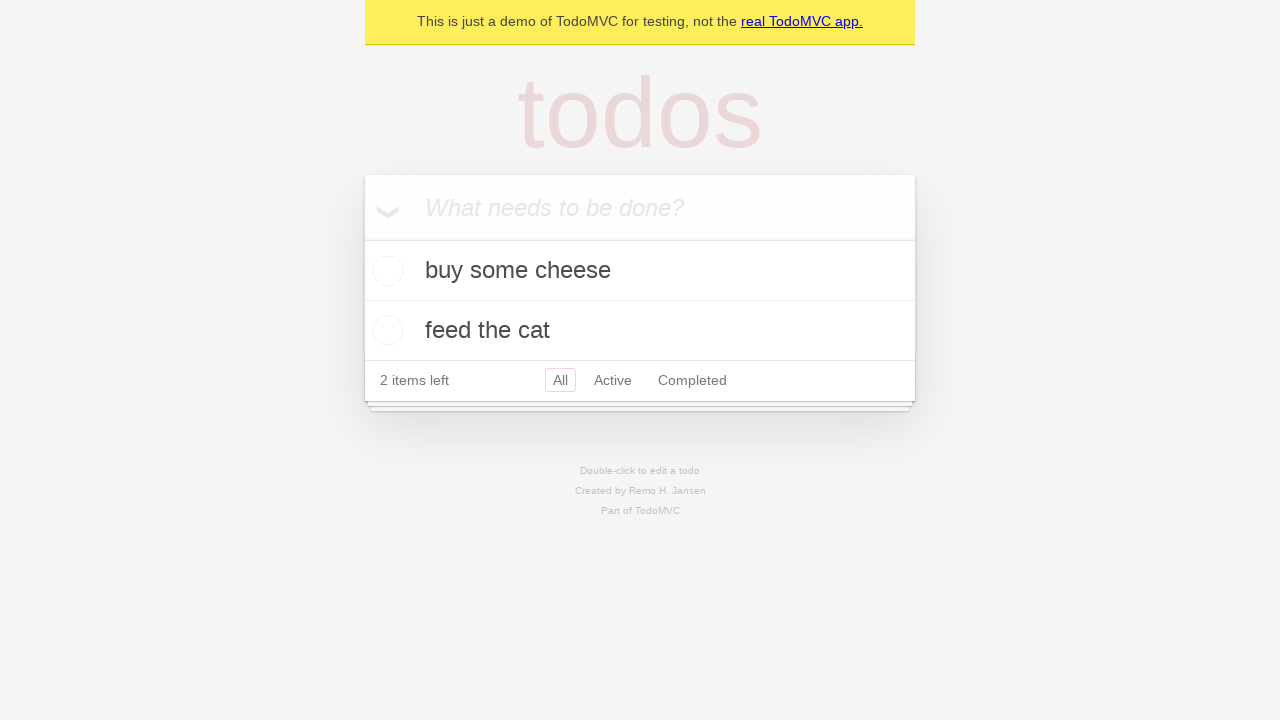

Filled todo input with 'book a doctors appointment' on internal:attr=[placeholder="What needs to be done?"i]
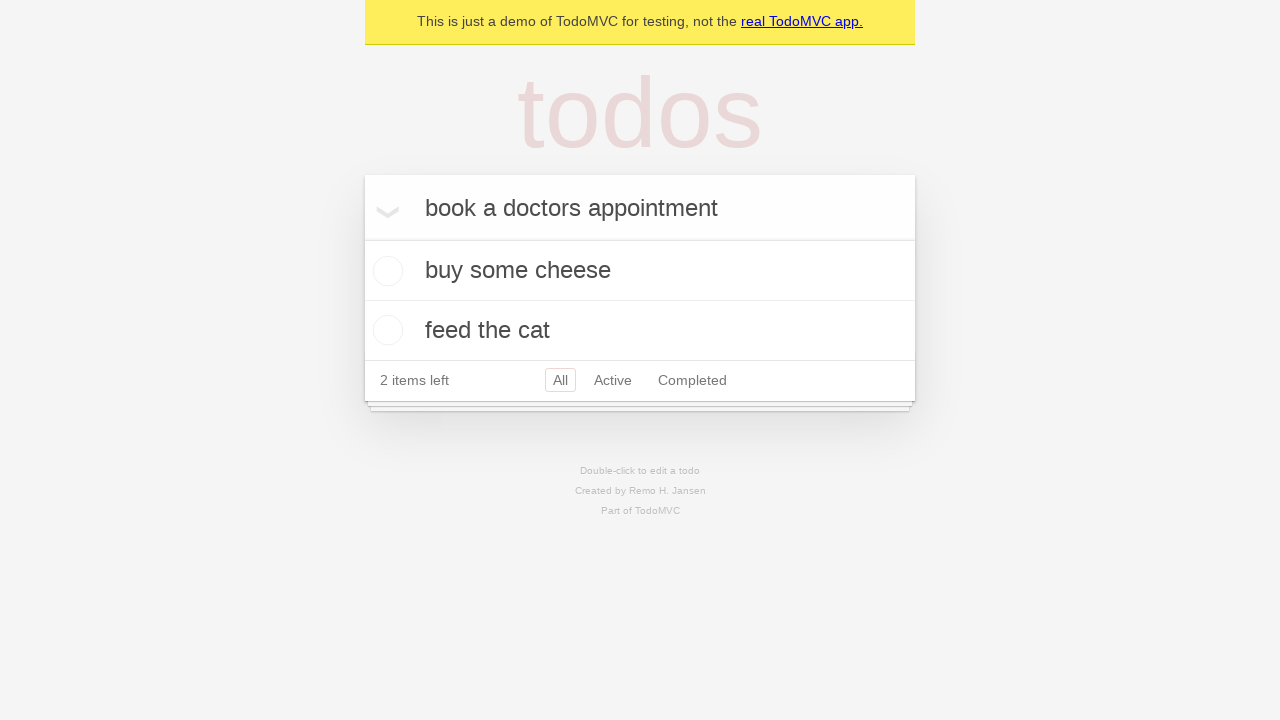

Pressed Enter to add third todo on internal:attr=[placeholder="What needs to be done?"i]
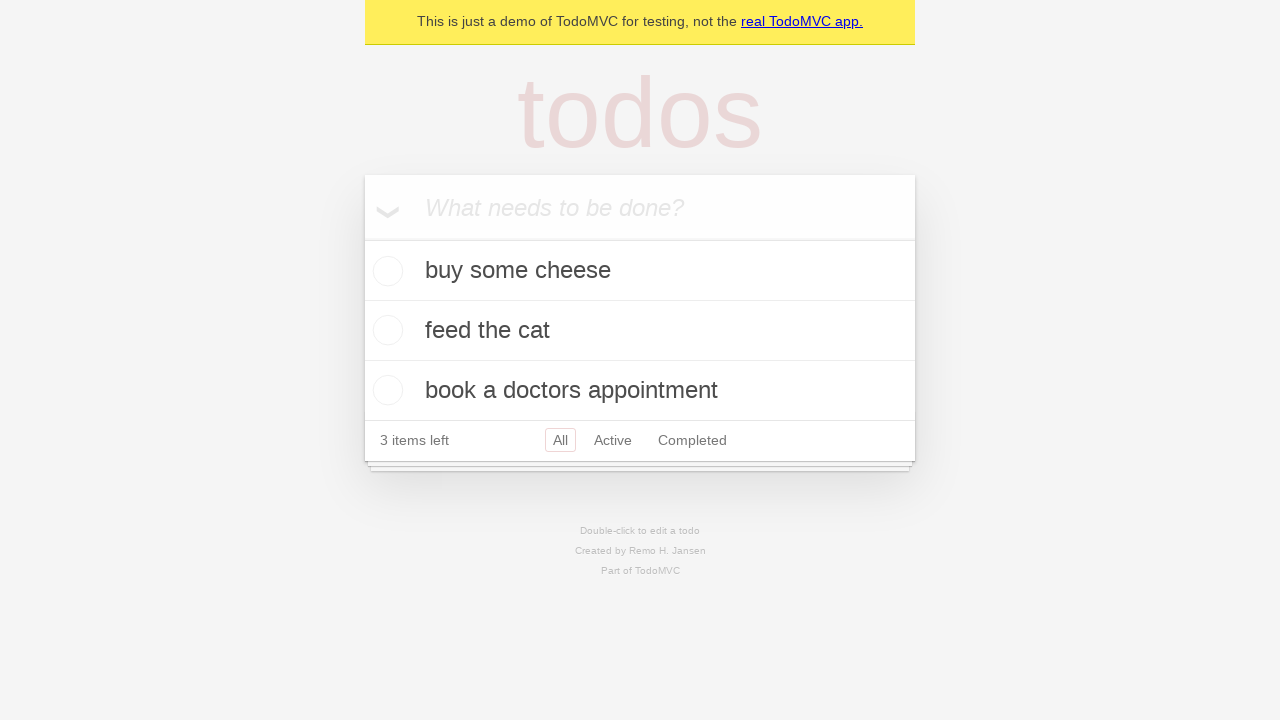

Checked the second todo item at (385, 330) on internal:testid=[data-testid="todo-item"s] >> nth=1 >> internal:role=checkbox
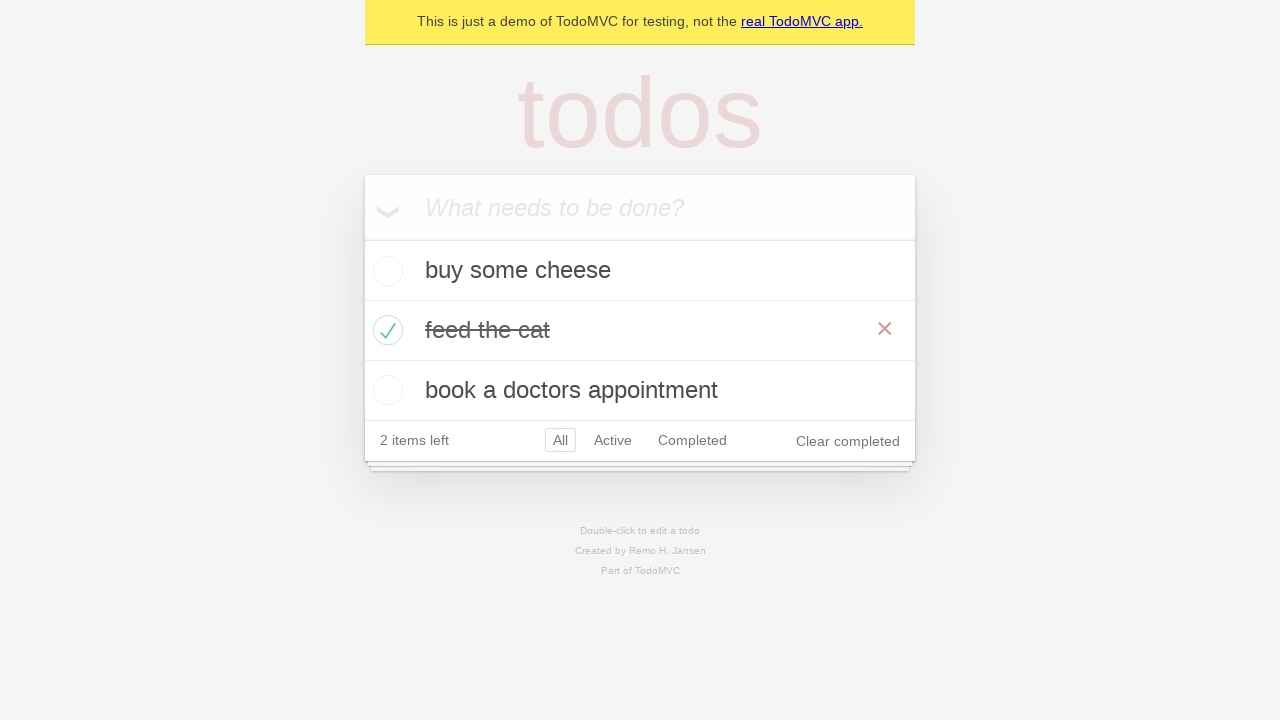

Clicked Active filter to show only active todos at (613, 440) on internal:role=link[name="Active"i]
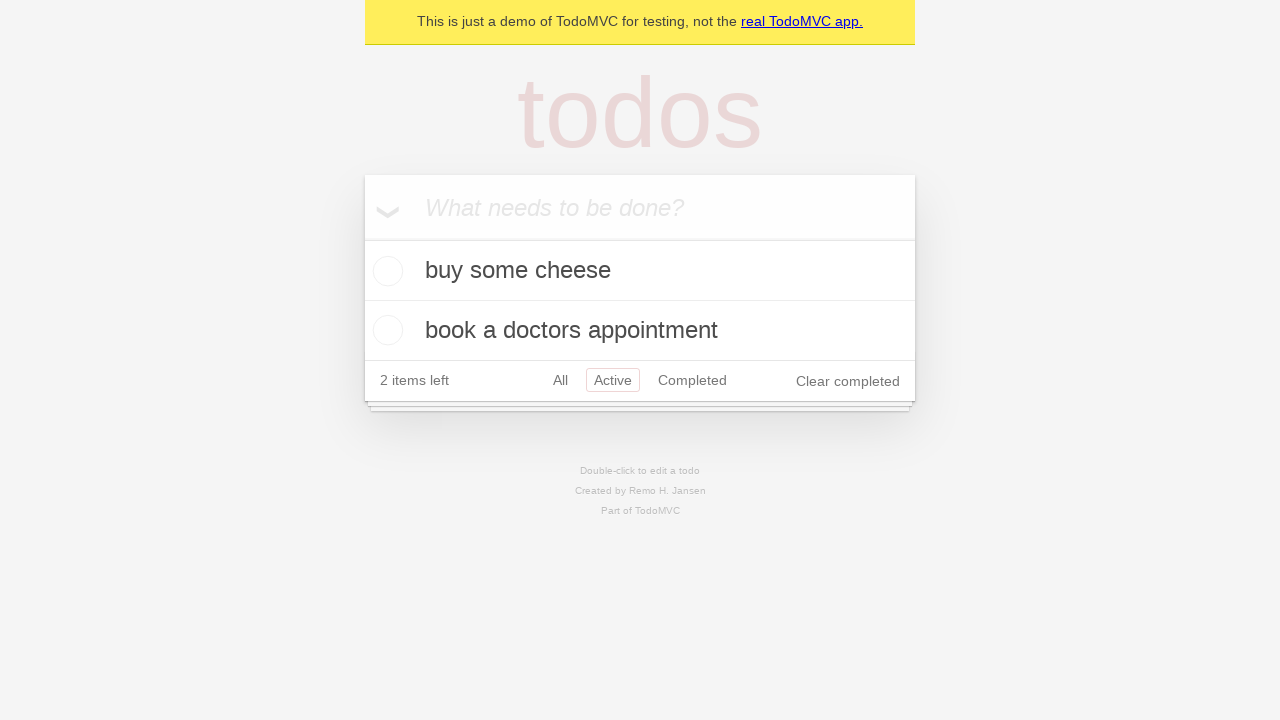

Clicked Completed filter to show only completed todos at (692, 380) on internal:role=link[name="Completed"i]
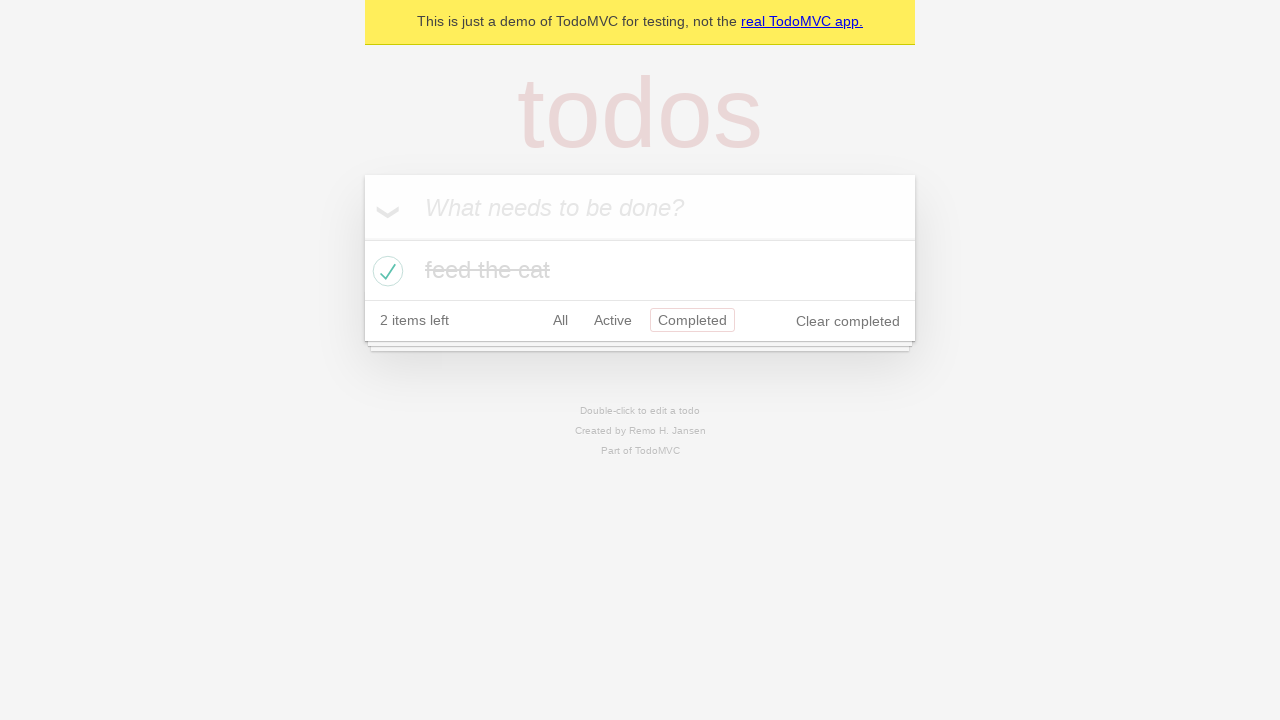

Clicked All filter to display all items regardless of completion status at (560, 320) on internal:role=link[name="All"i]
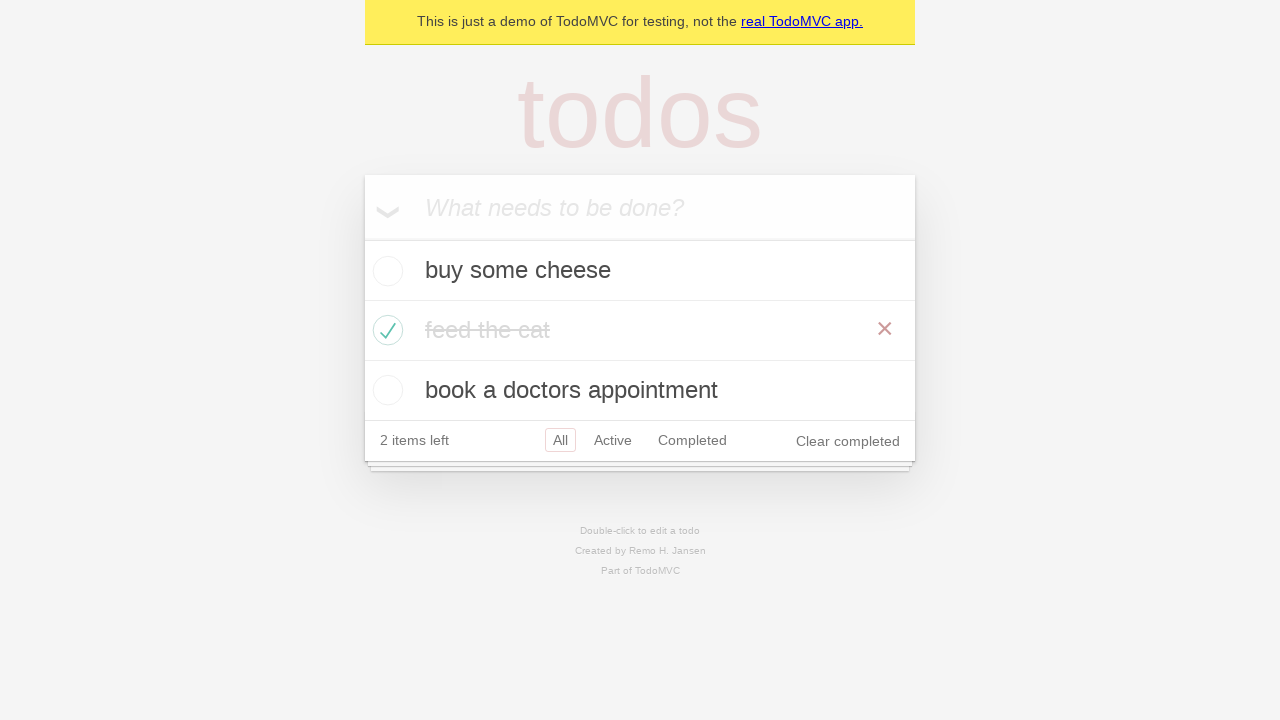

Verified that all todo items are displayed on the page
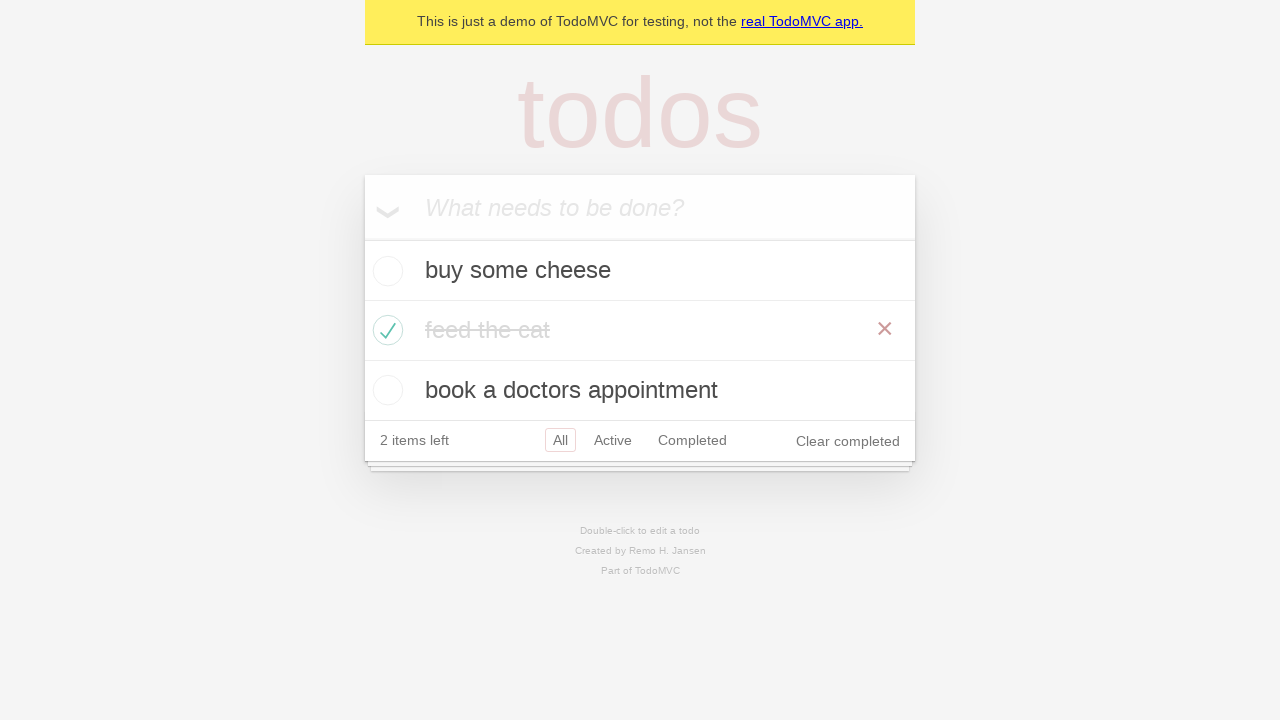

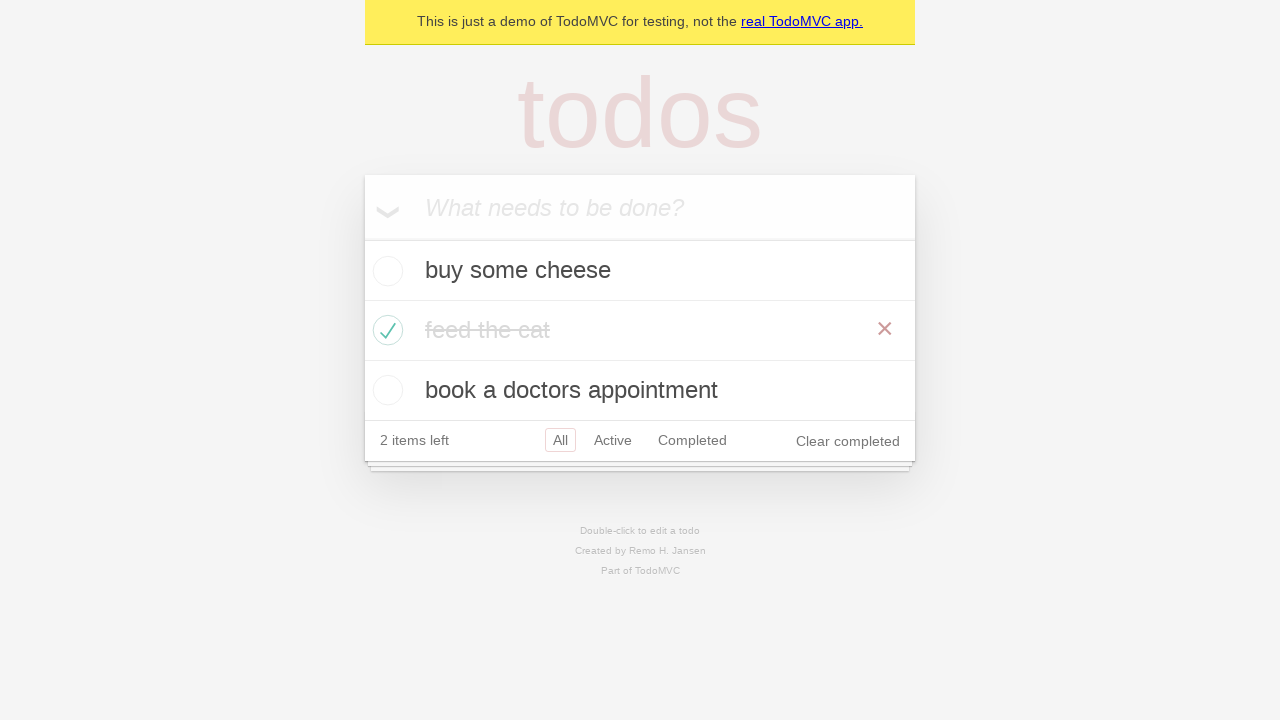